Tests clicking through all 4 radio buttons in the answers section to question 1

Starting URL: https://shemsvcollege.github.io/Trivia/

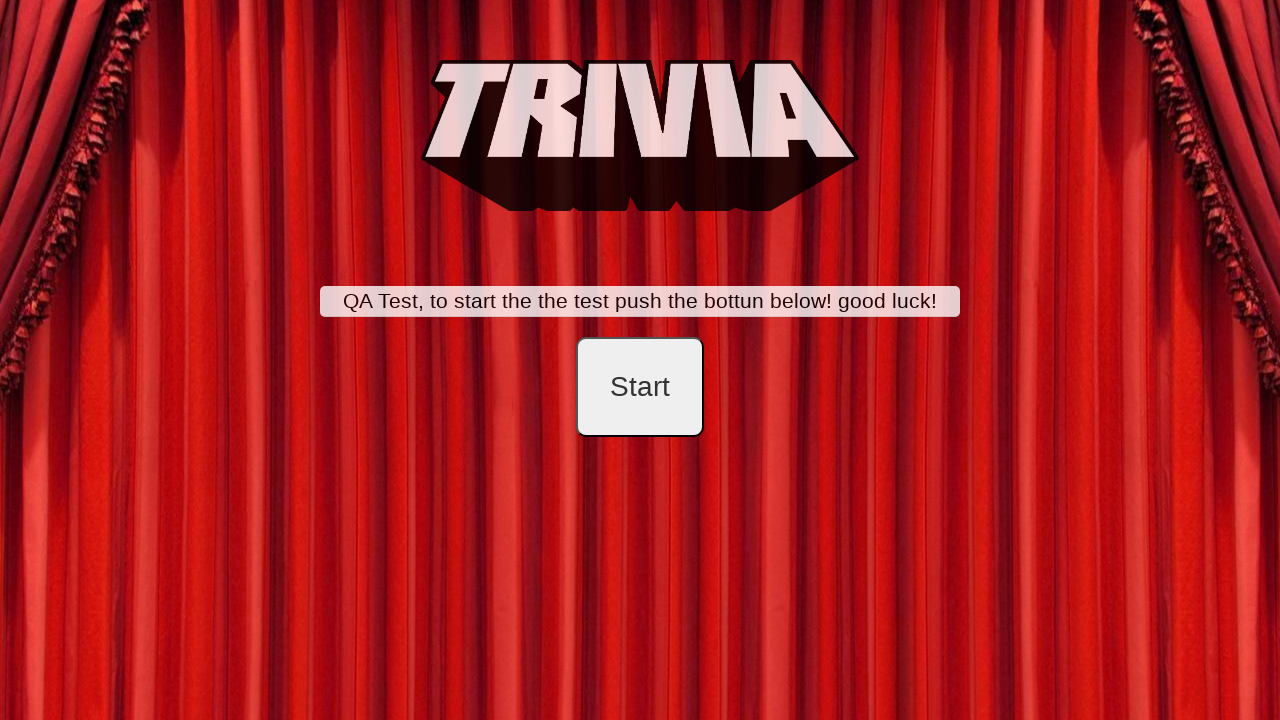

Clicked start button at (640, 387) on #startB
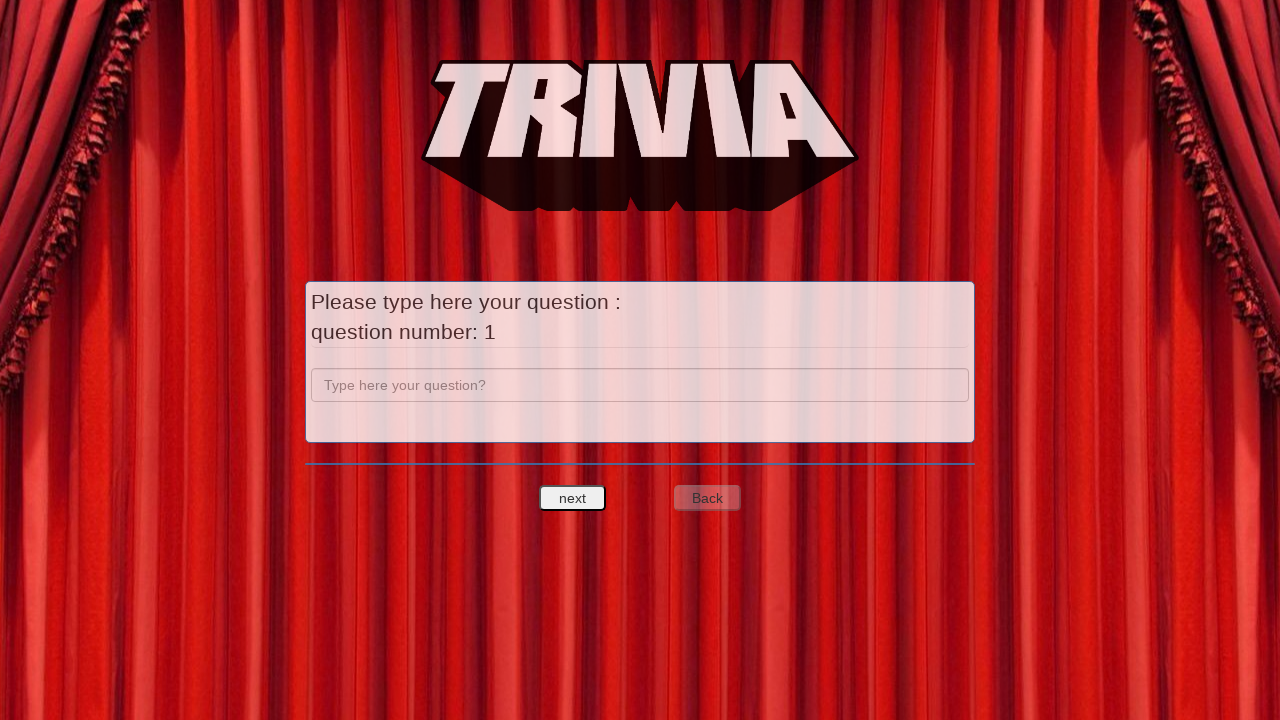

Entered 'a' in question field on input[name='question']
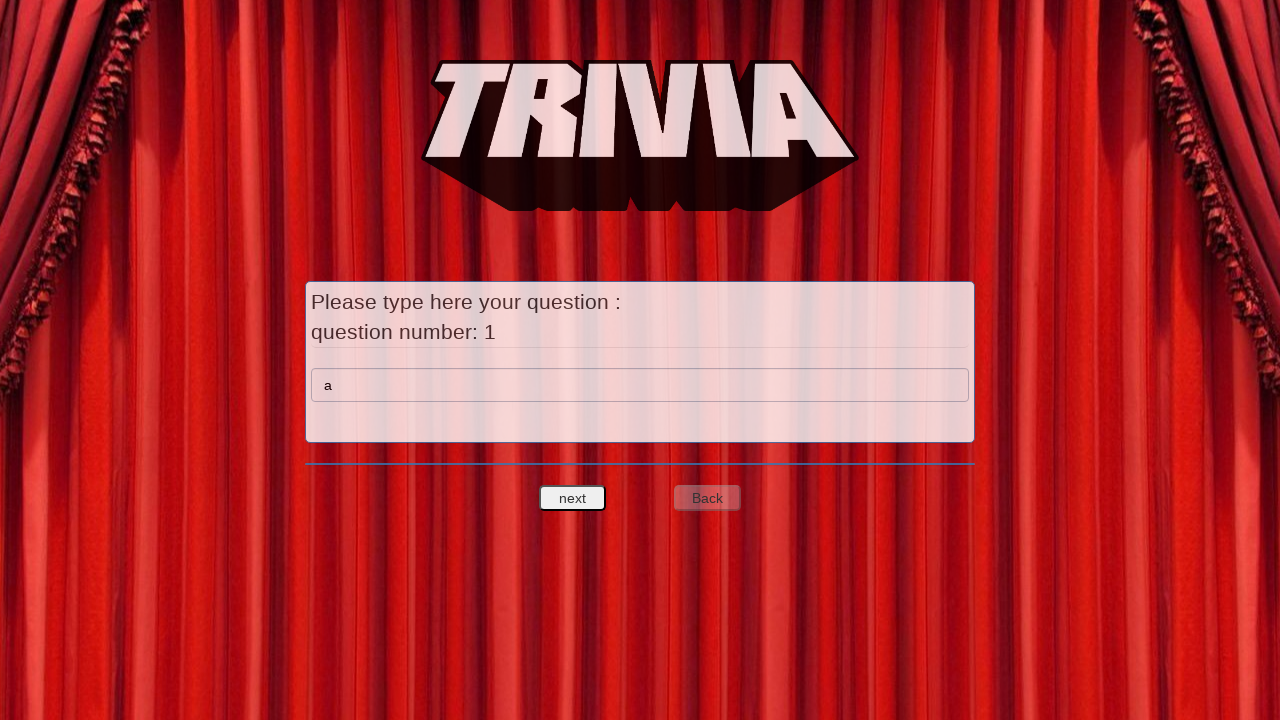

Clicked next question button at (573, 498) on #nextquest
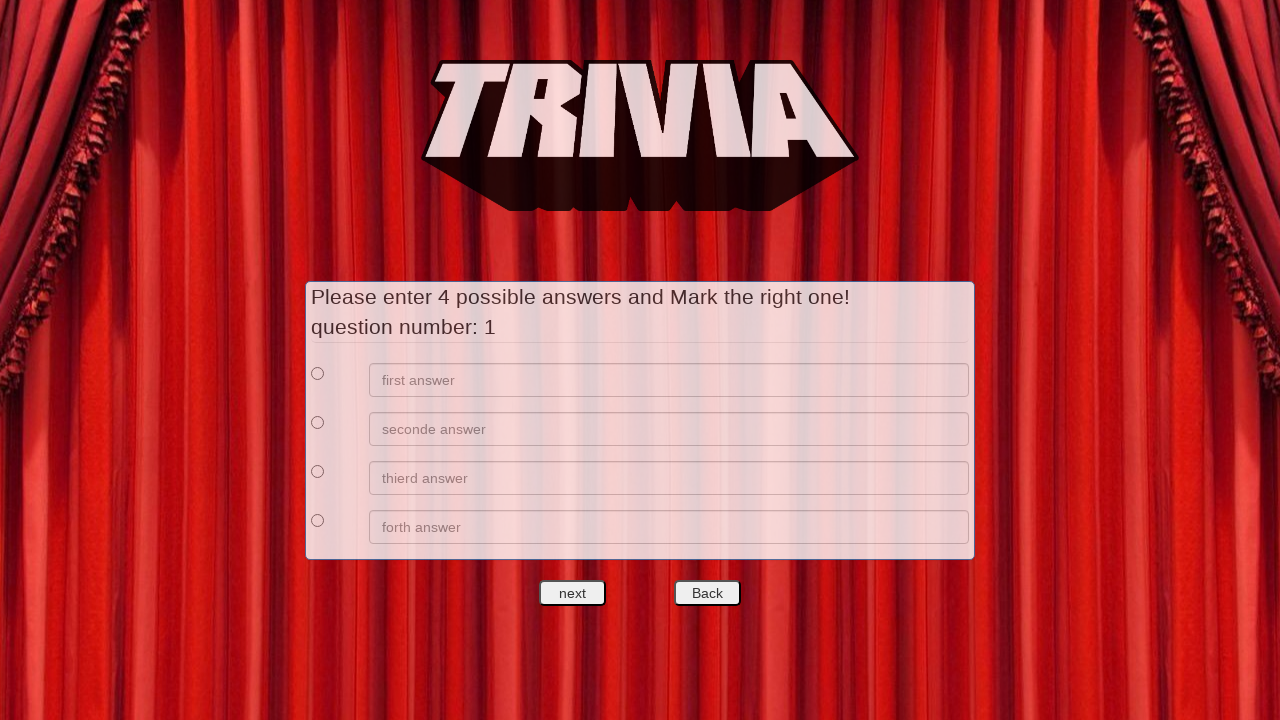

Clicked first radio button in answers section at (318, 373) on xpath=//*[@id='answers']/div[1]/div[1]/input
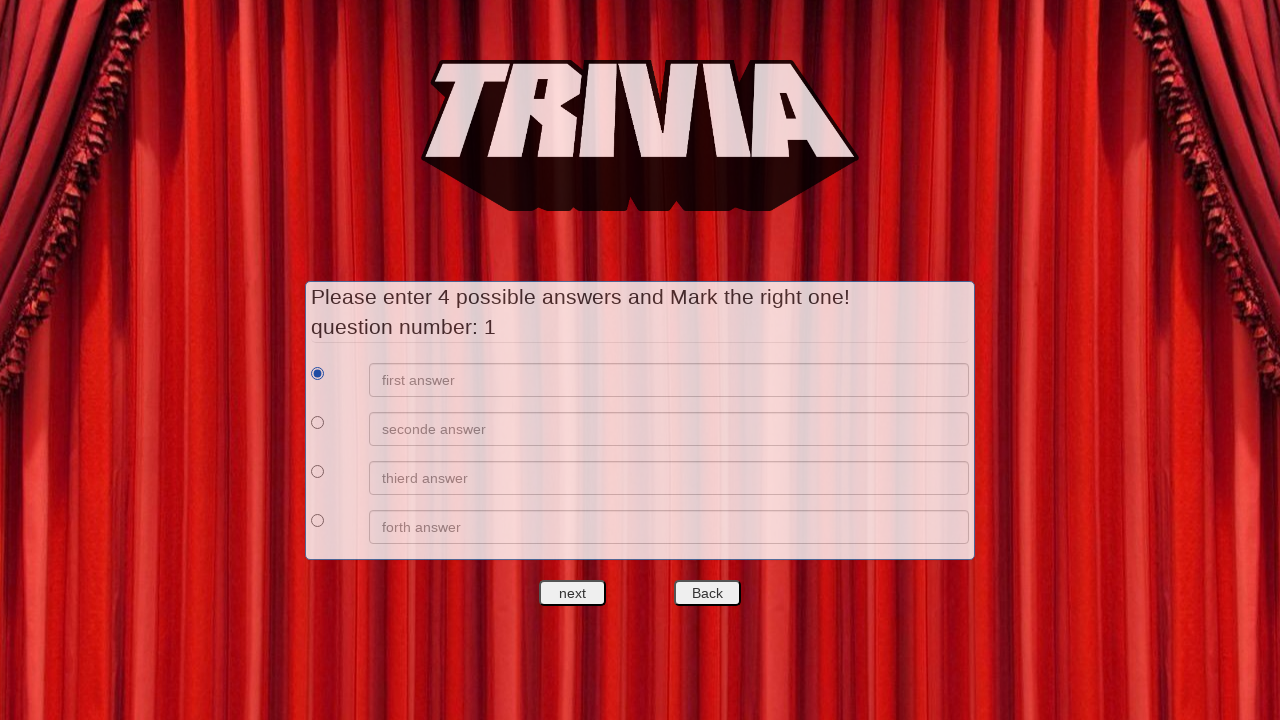

Clicked second radio button in answers section at (318, 422) on xpath=//*[@id='answers']/div[2]/div[1]/input
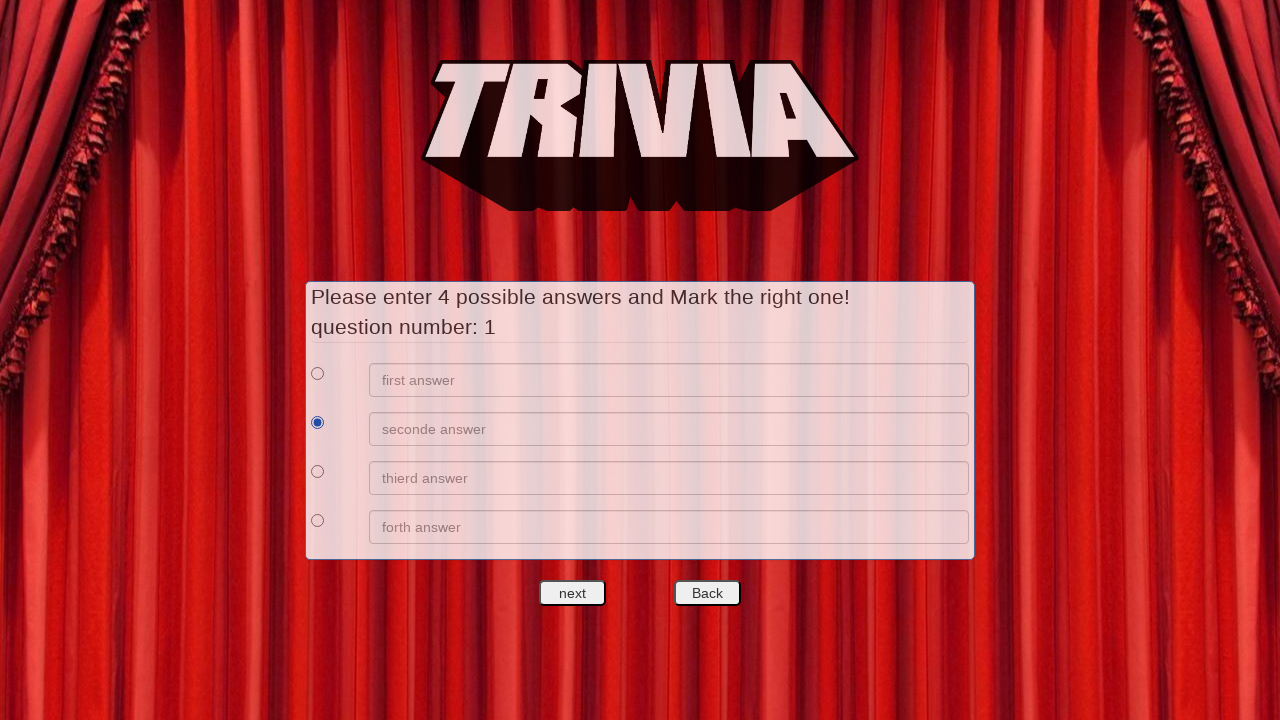

Clicked third radio button in answers section at (318, 471) on xpath=//*[@id='answers']/div[3]/div[1]/input
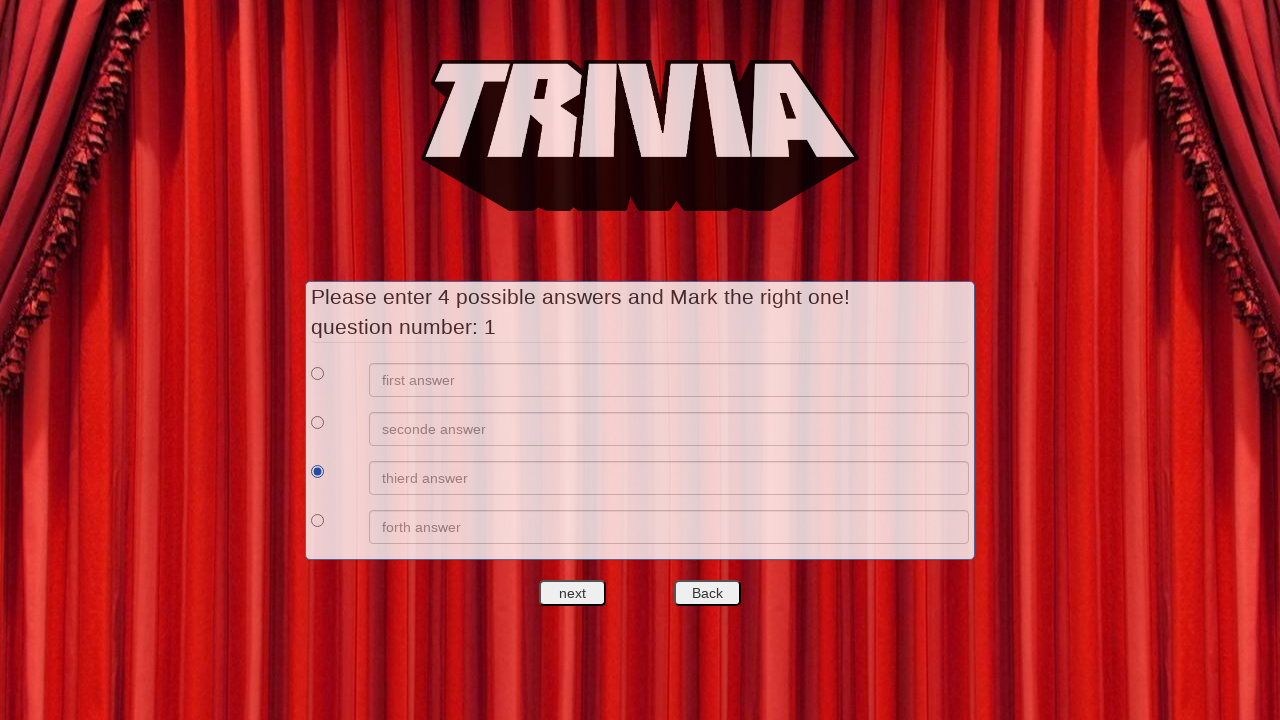

Clicked fourth radio button in answers section at (318, 520) on xpath=//*[@id='answers']/div[4]/div[1]/input
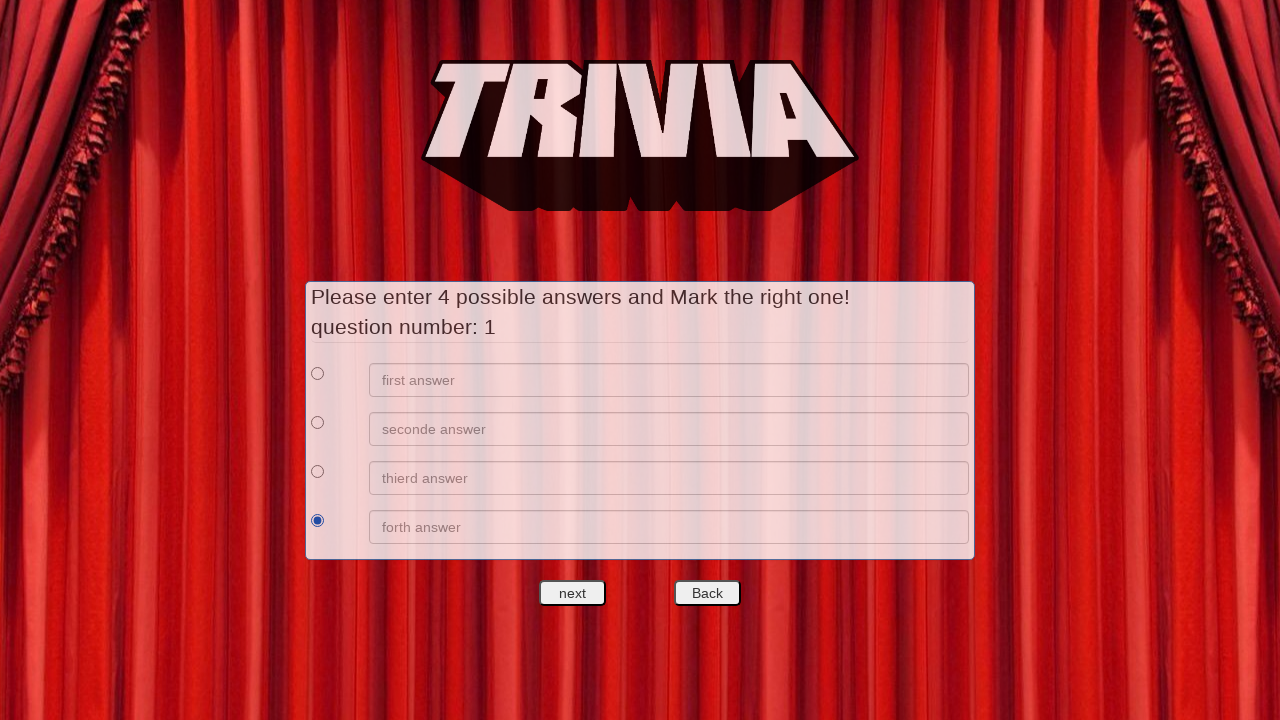

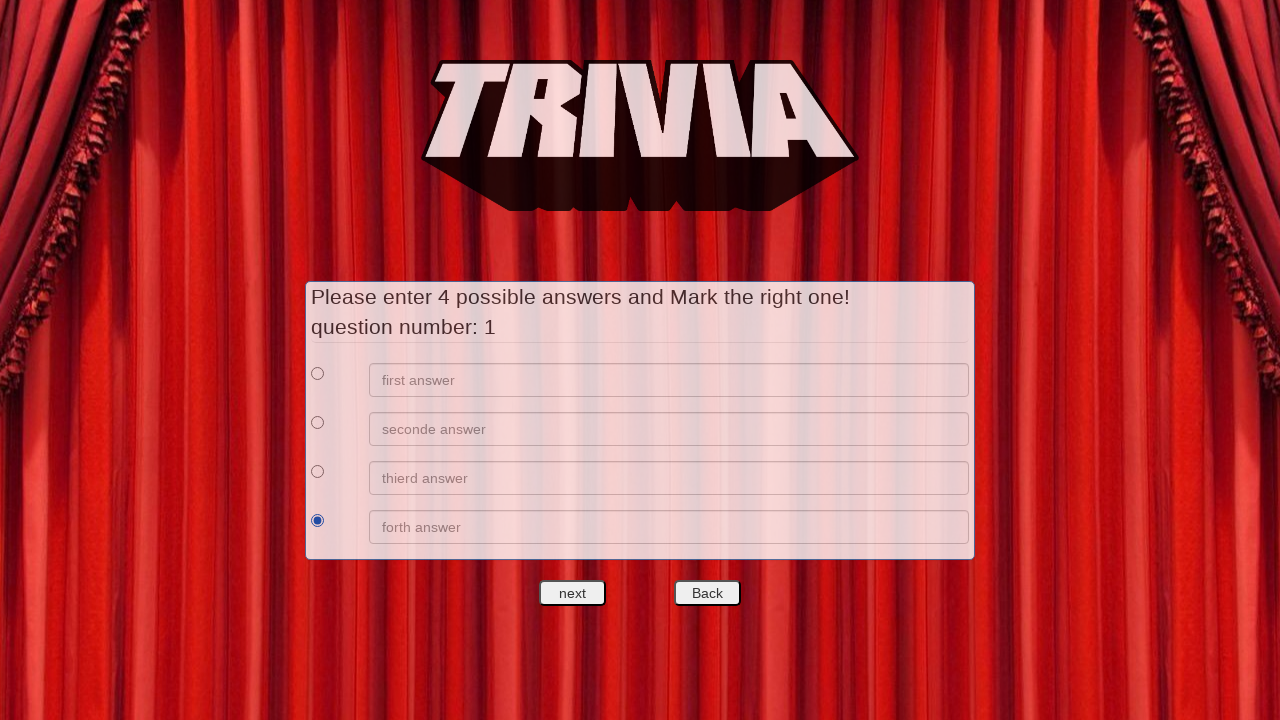